Tests the keypress form by entering text into input fields and clicking a button on the Formy practice website

Starting URL: https://formy-project.herokuapp.com/keypress

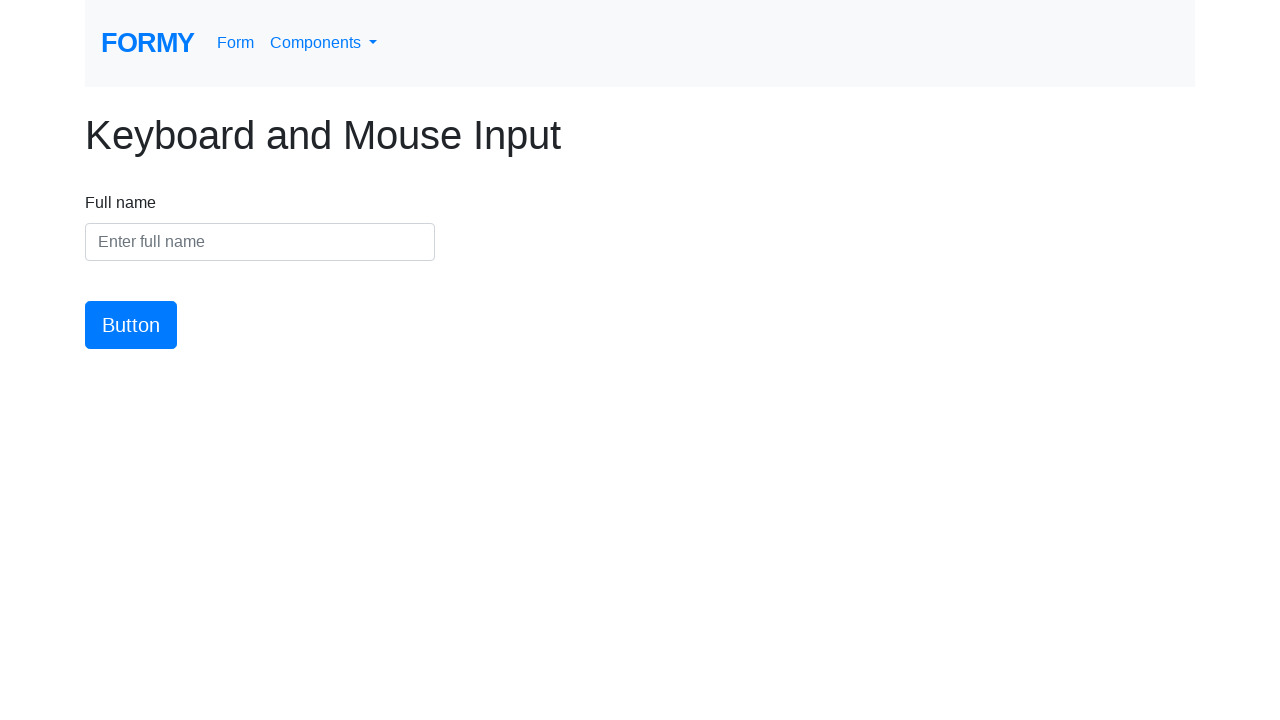

Filled input field with placeholder 'Enter' with text 'Cojanu ' on input[placeholder*='Enter']
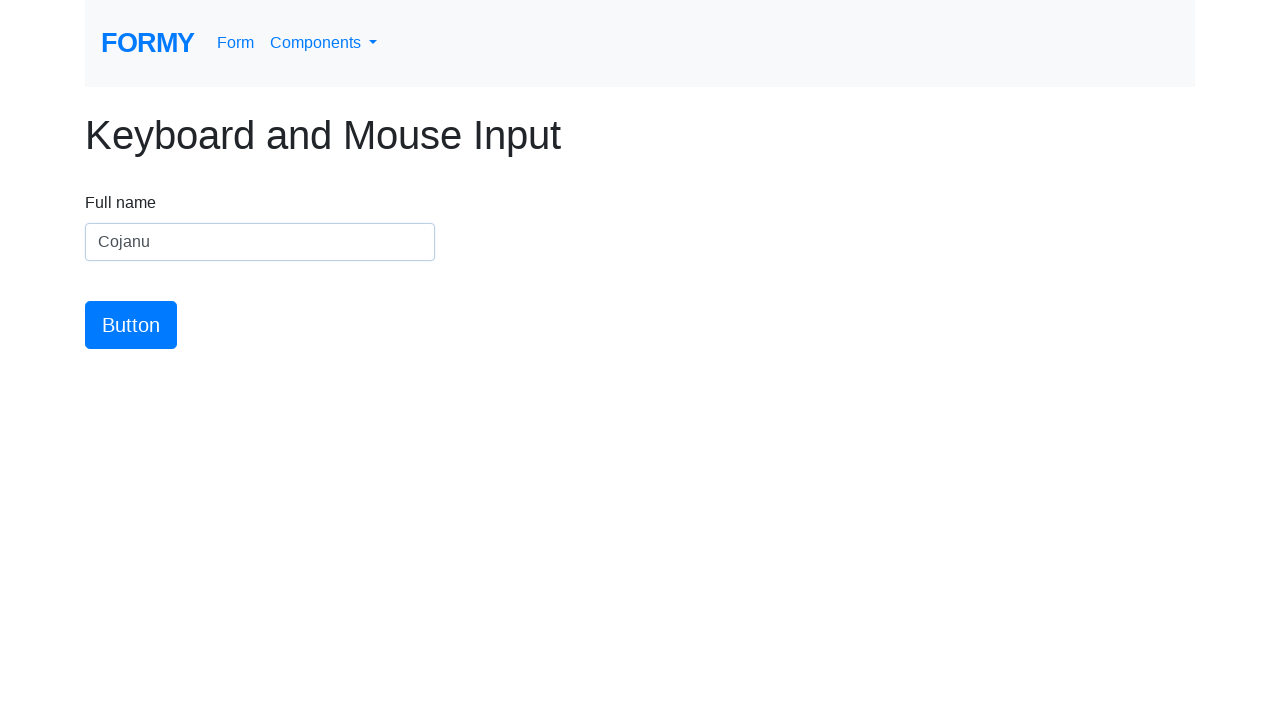

Filled form control field with text 'Flori' on .form-control
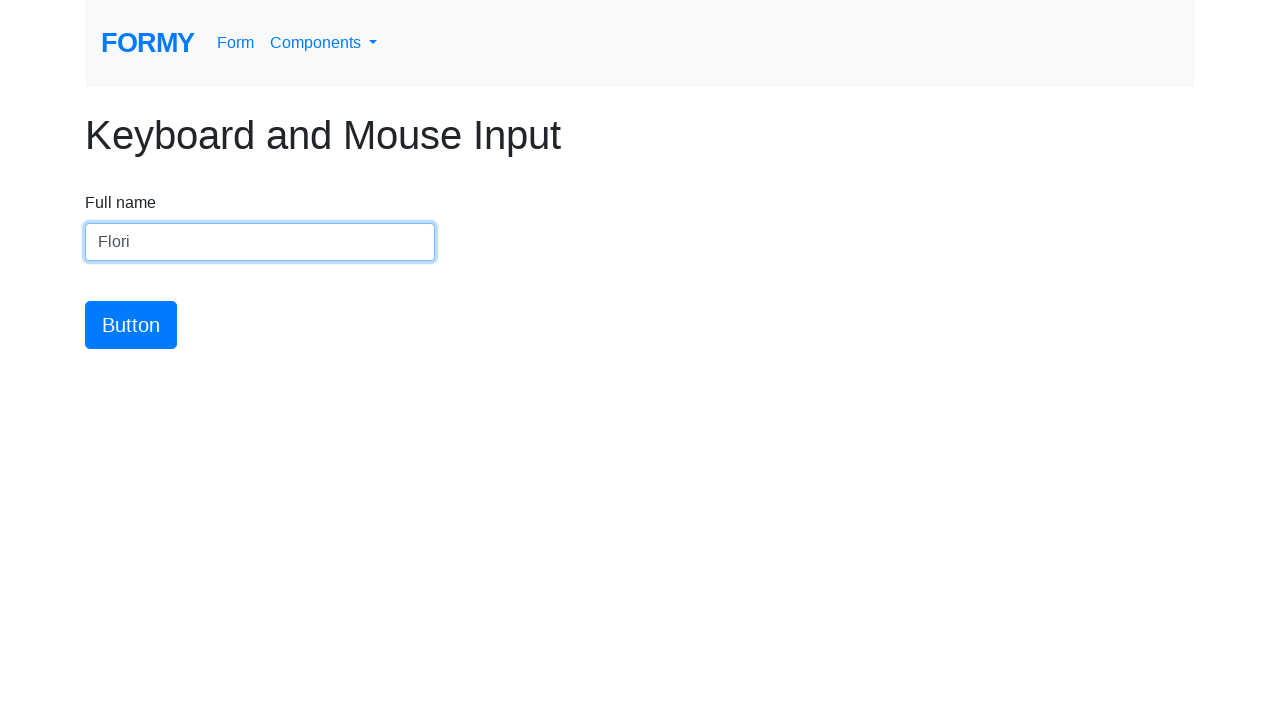

Clicked the button to submit the form at (131, 325) on #button
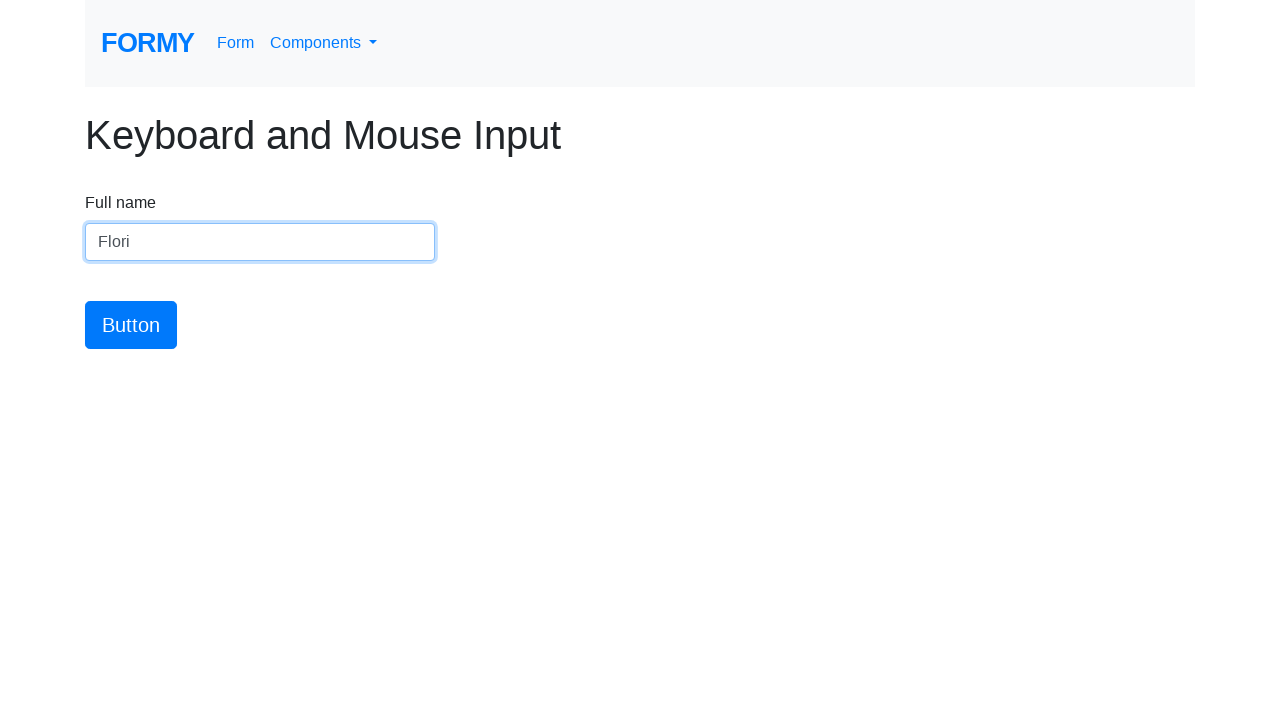

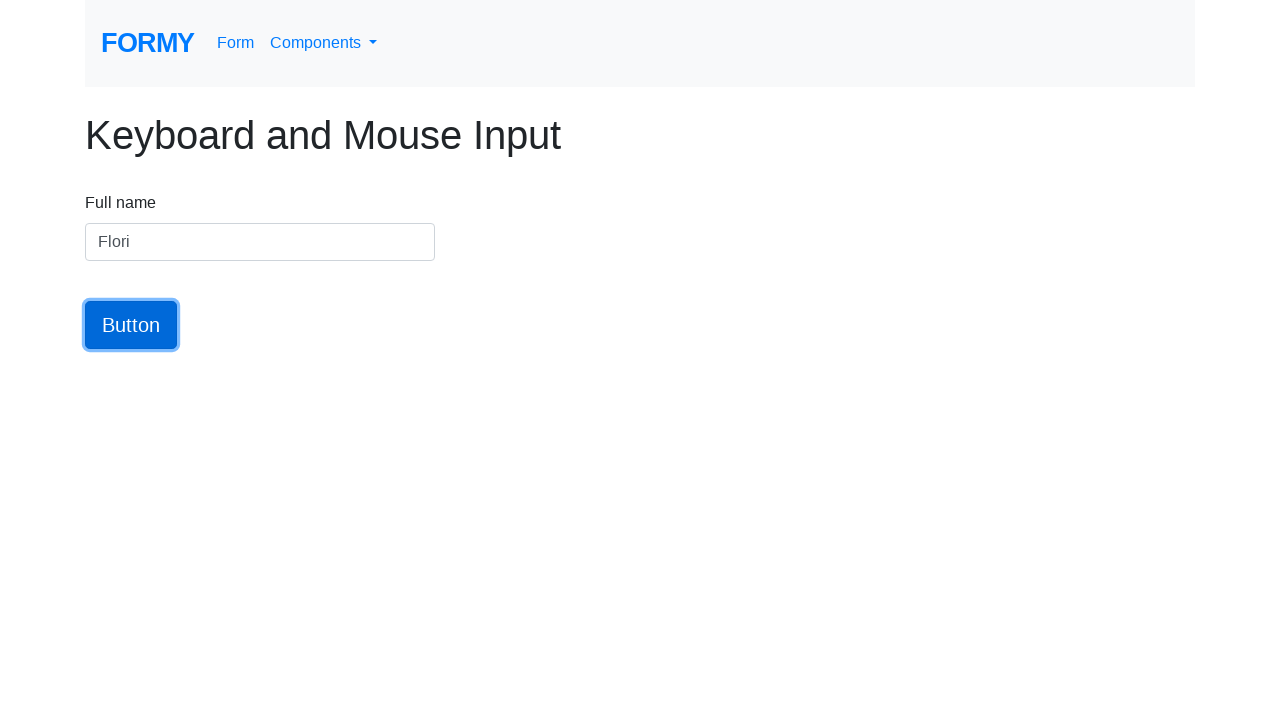